Tests AJAX content loading by clicking a button to trigger an AJAX call and verifying the loaded content appears

Starting URL: https://testautomationpractice.blogspot.com/p/gui-elements-ajax-hidden.html

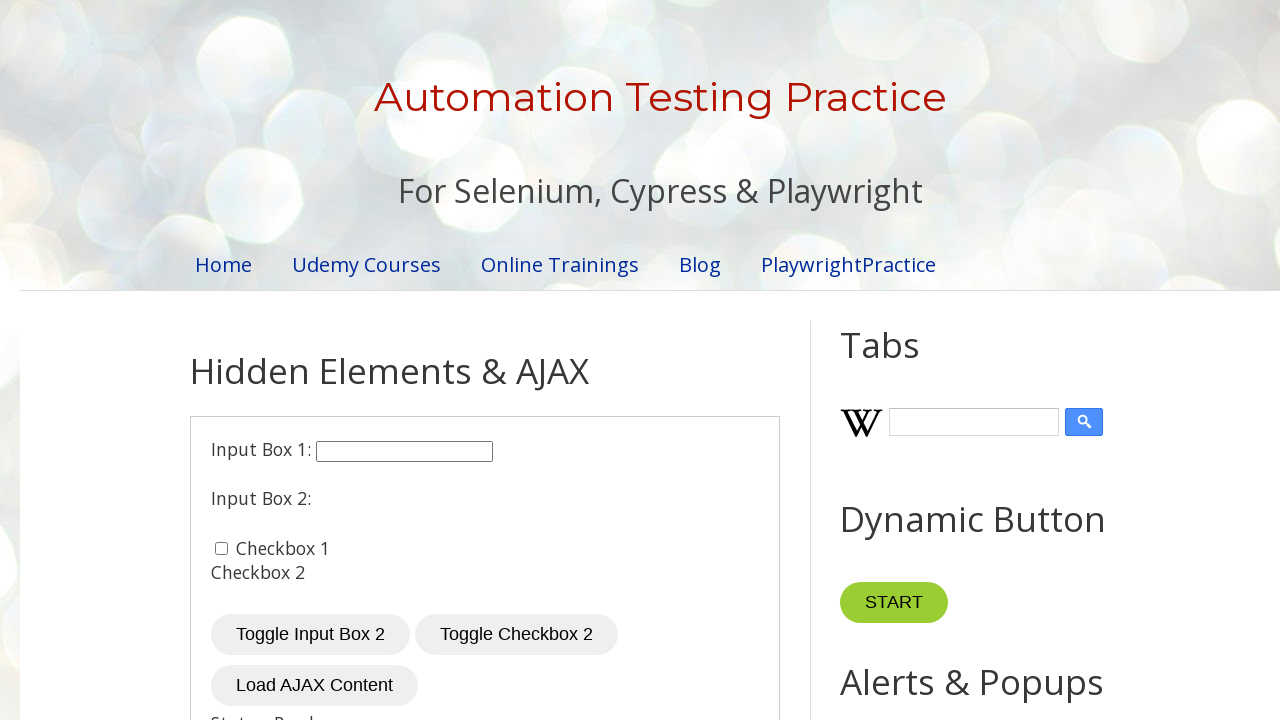

Navigated to AJAX test page
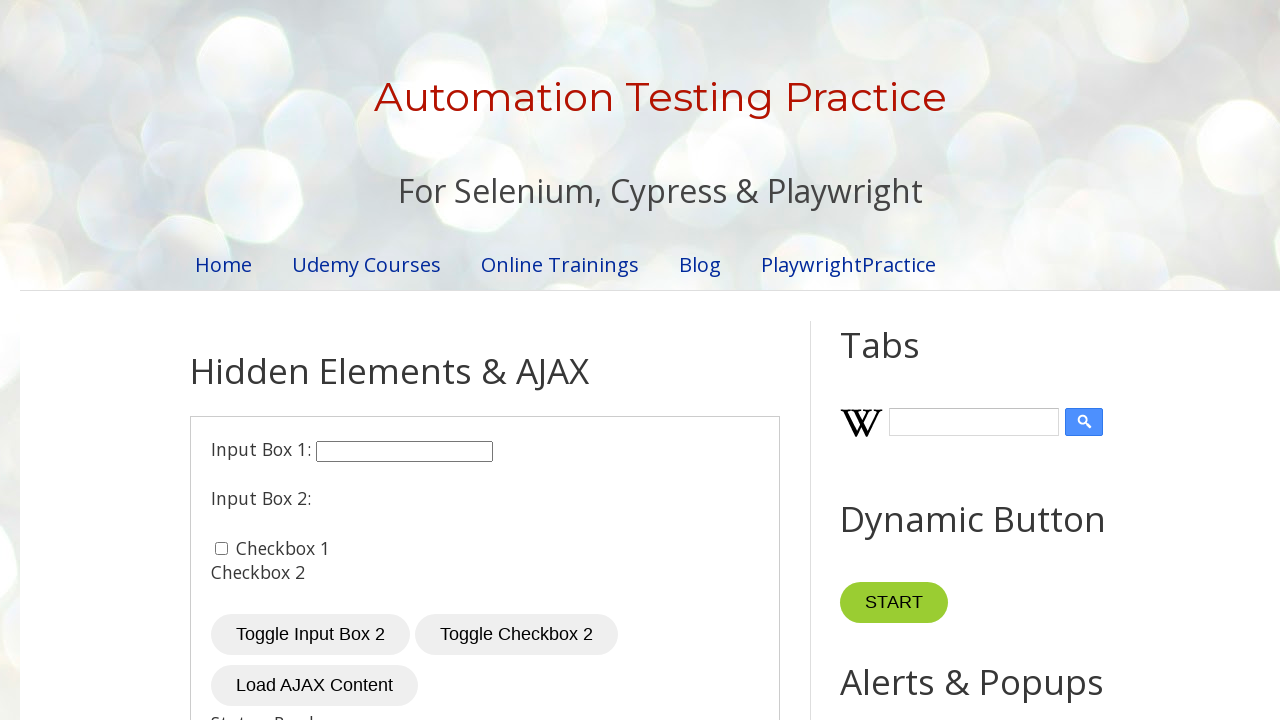

Clicked button to trigger AJAX call at (314, 686) on button#loadContent
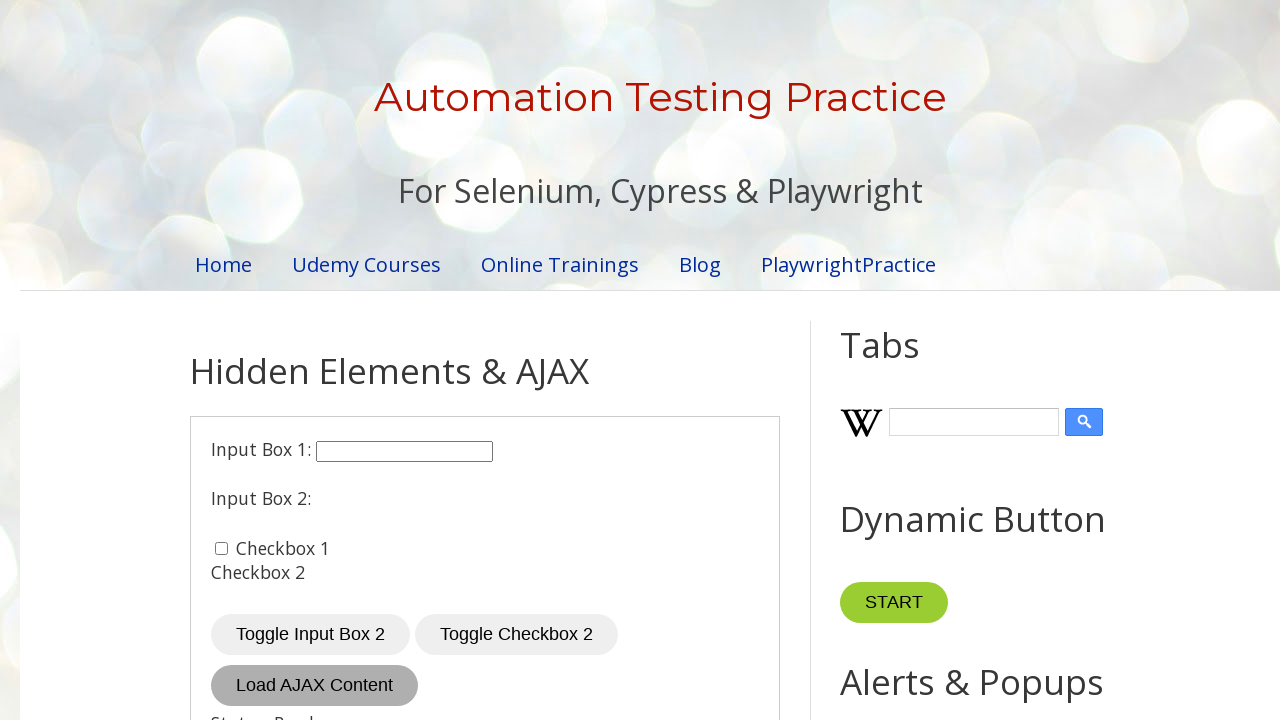

AJAX content loaded and became visible
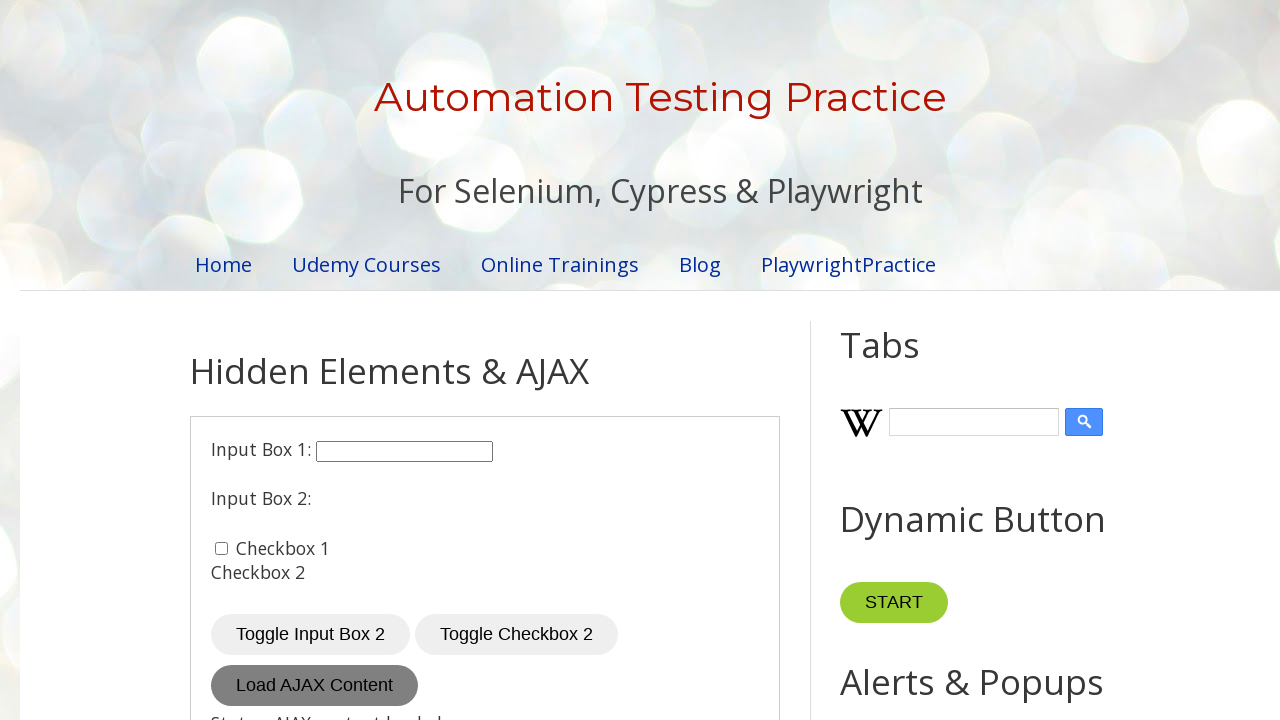

Verified loaded content: AJAX Content Loaded
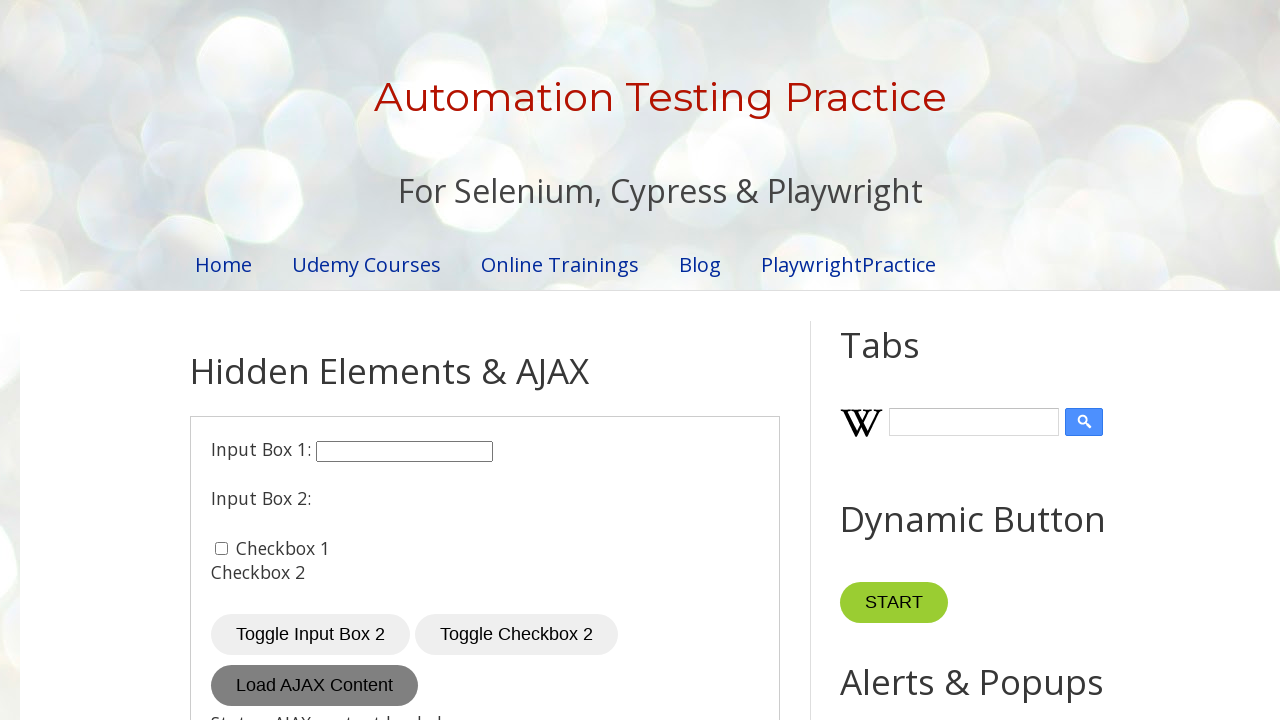

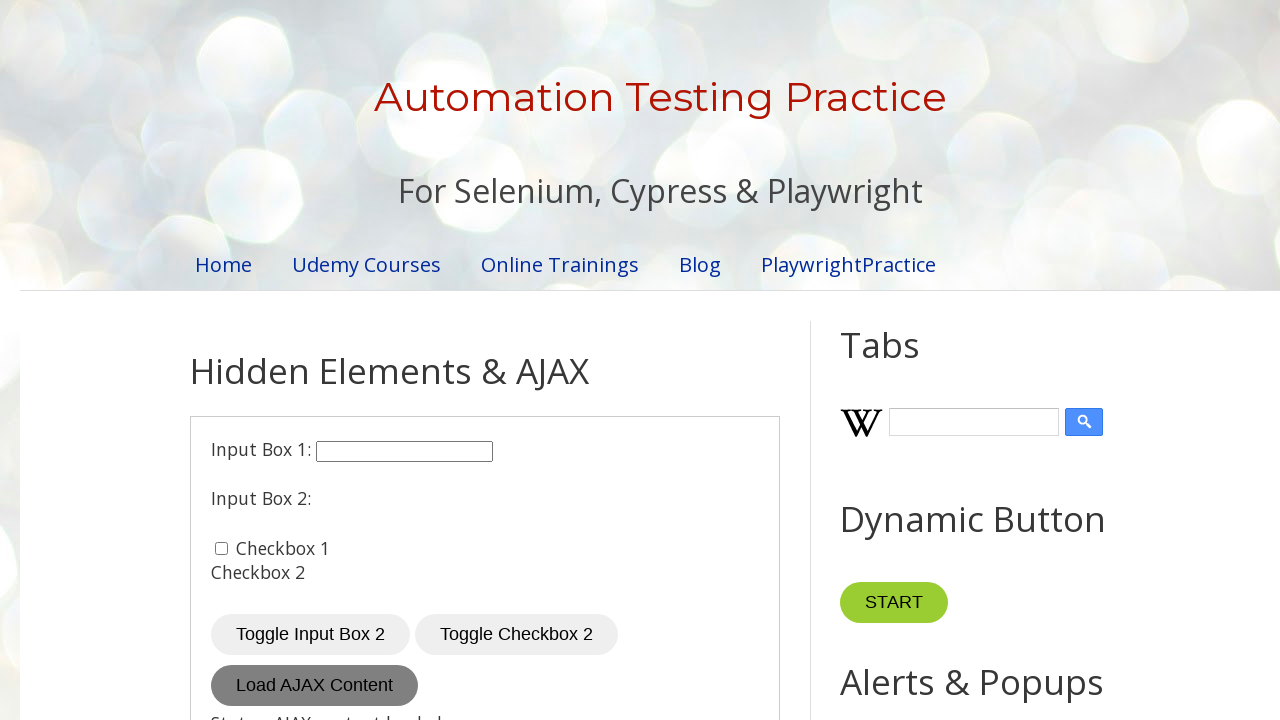